Tests dropdown selection functionality on a signup page by selecting options using index, value, and label methods, and also tests multi-select dropdown

Starting URL: https://freelance-learn-automation.vercel.app/signup

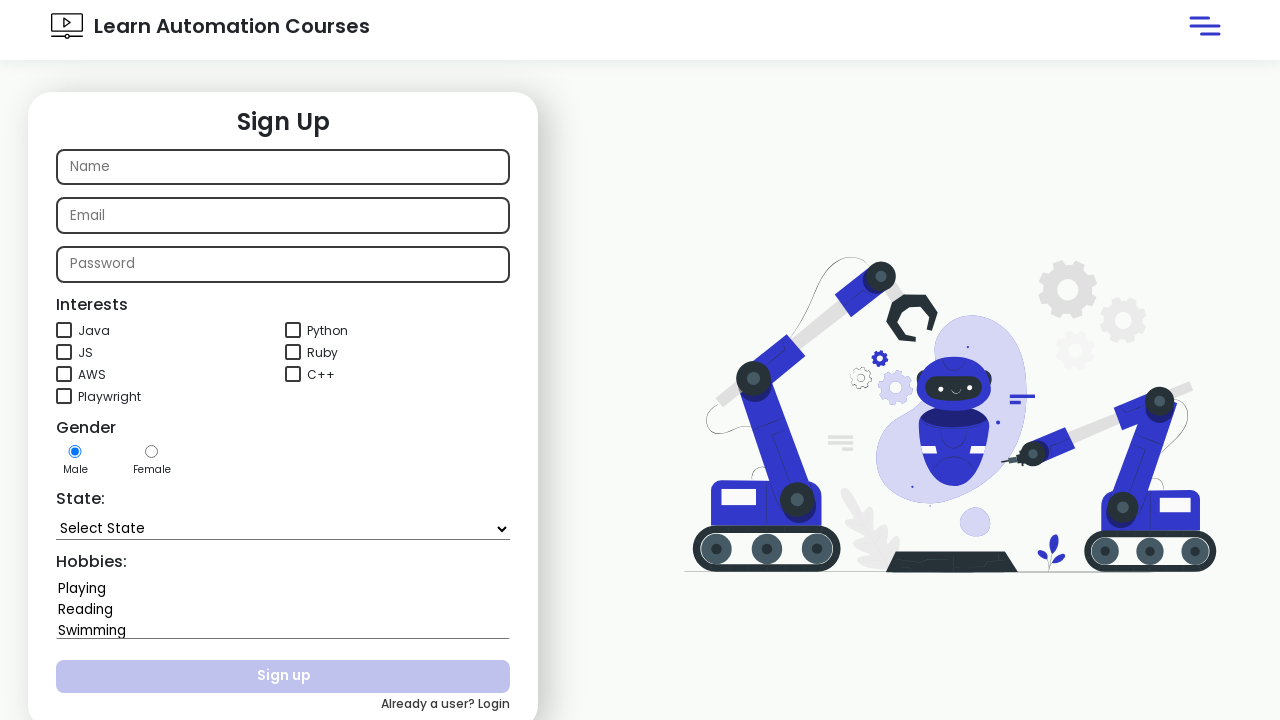

Selected 3rd option in state dropdown by index on #state
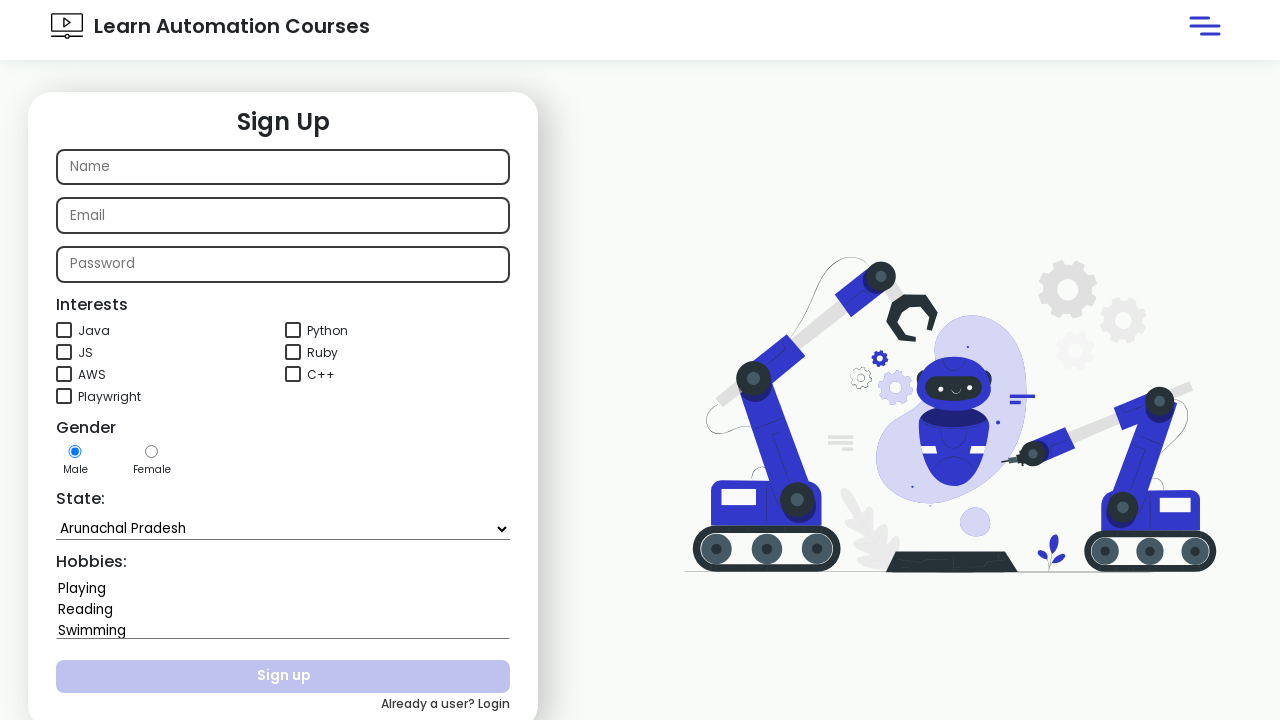

Selected Maharashtra in state dropdown by value on #state
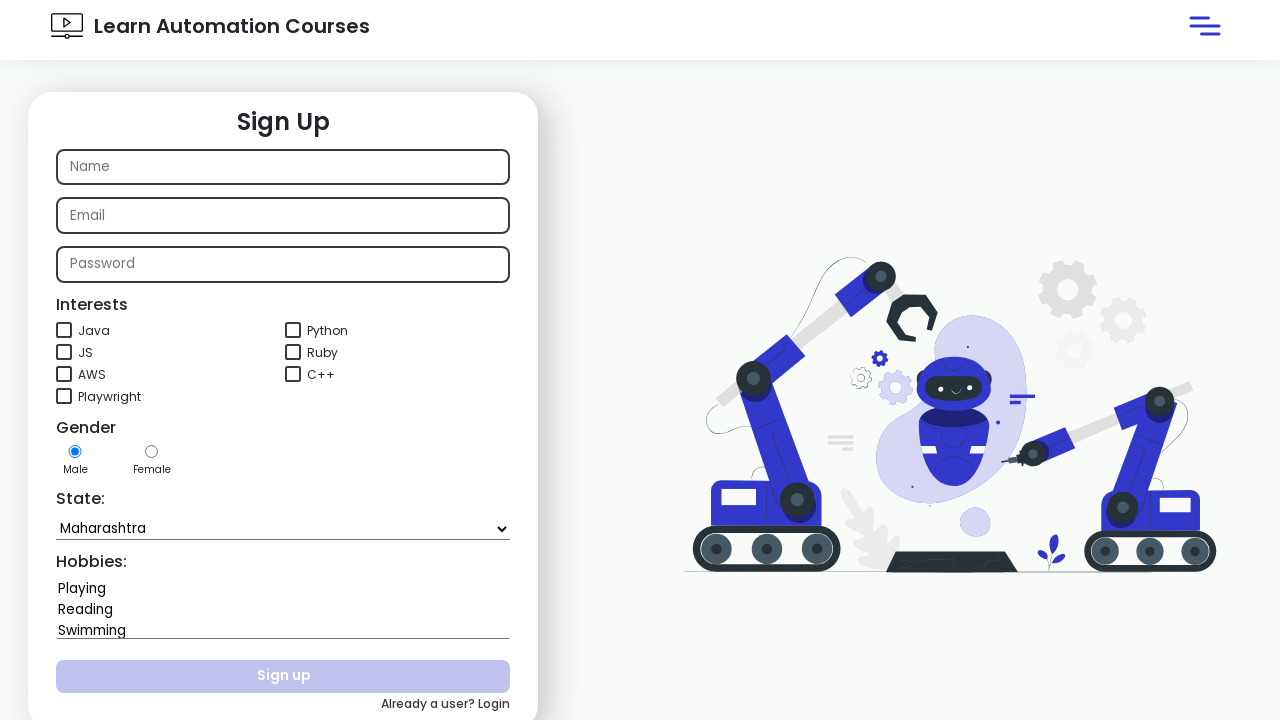

Selected Tamil Nadu in state dropdown by label on #state
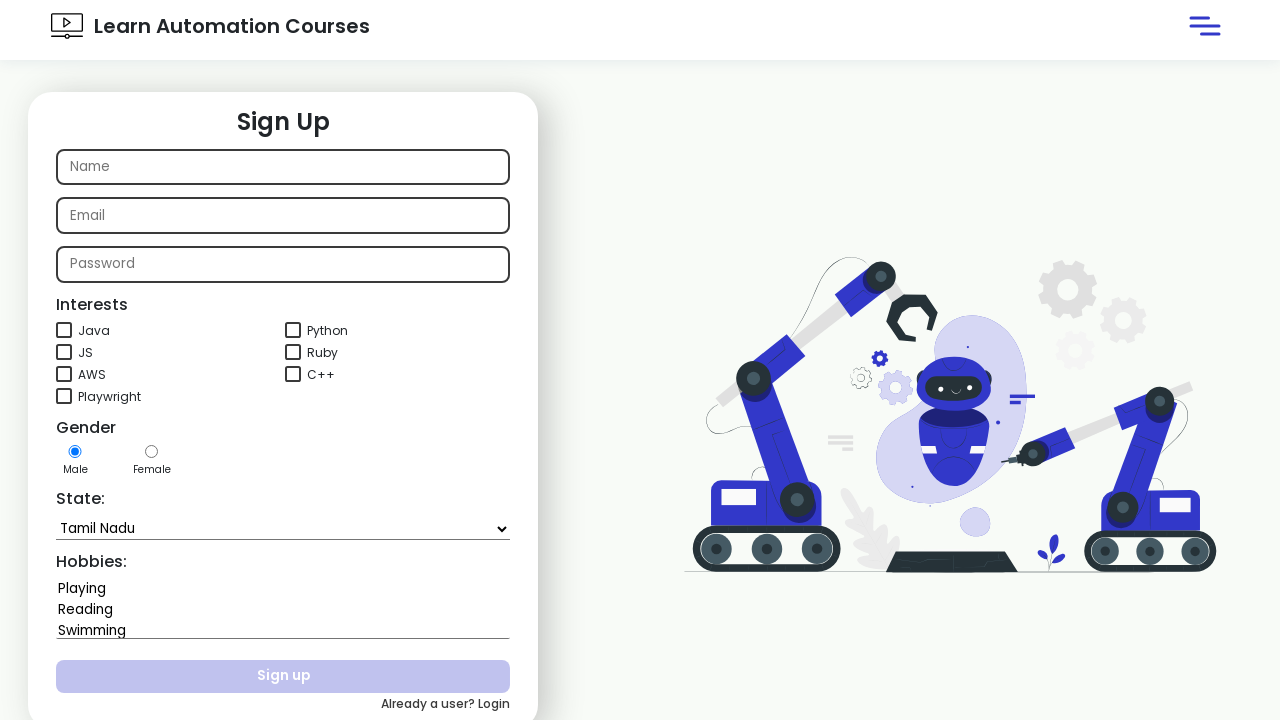

Selected multiple hobbies (Playing, Reading) from multi-select dropdown on #hobbies
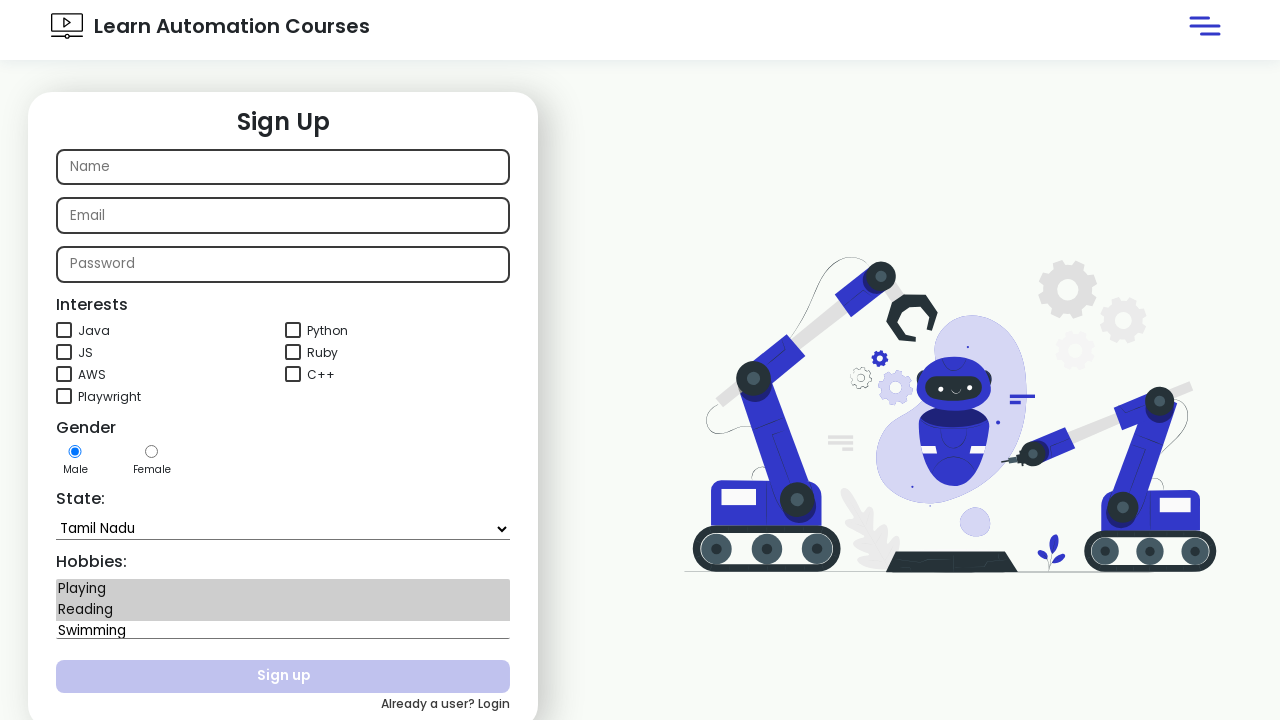

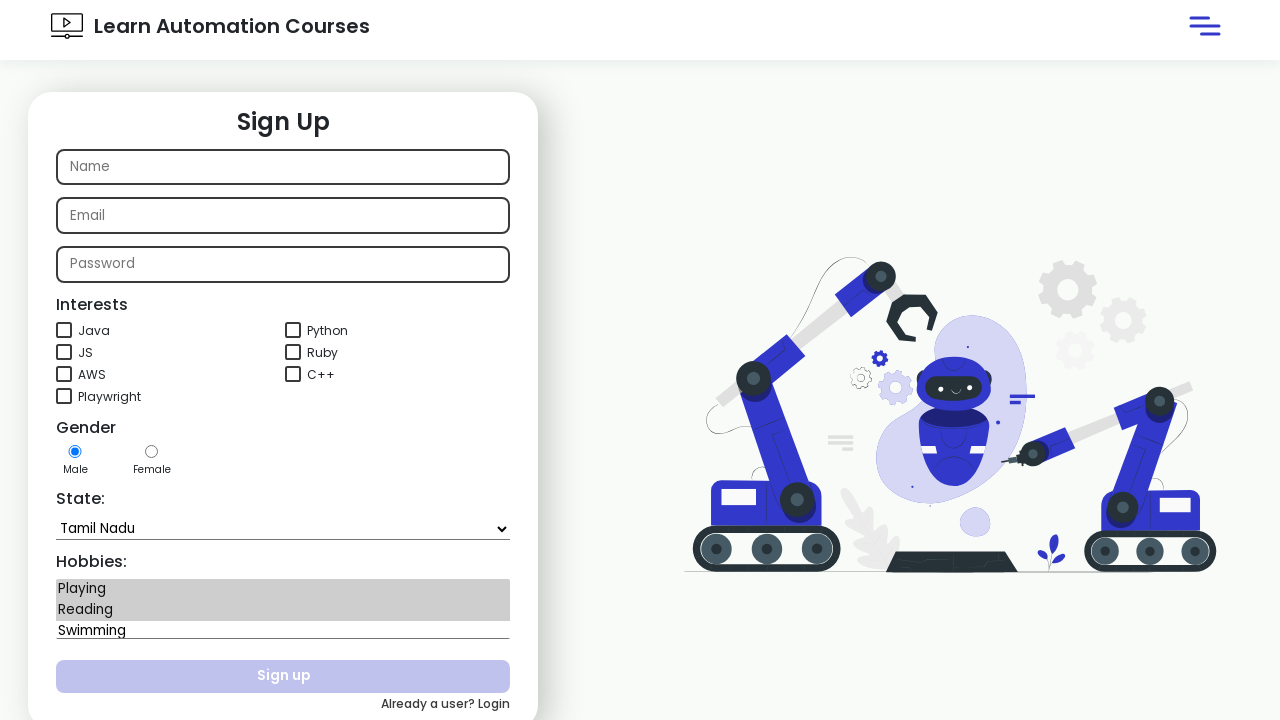